Tests explicit wait functionality by waiting for a price element to show value 100, then clicking a book button, reading a value, calculating a mathematical result, and submitting the answer.

Starting URL: http://suninjuly.github.io/explicit_wait2.html

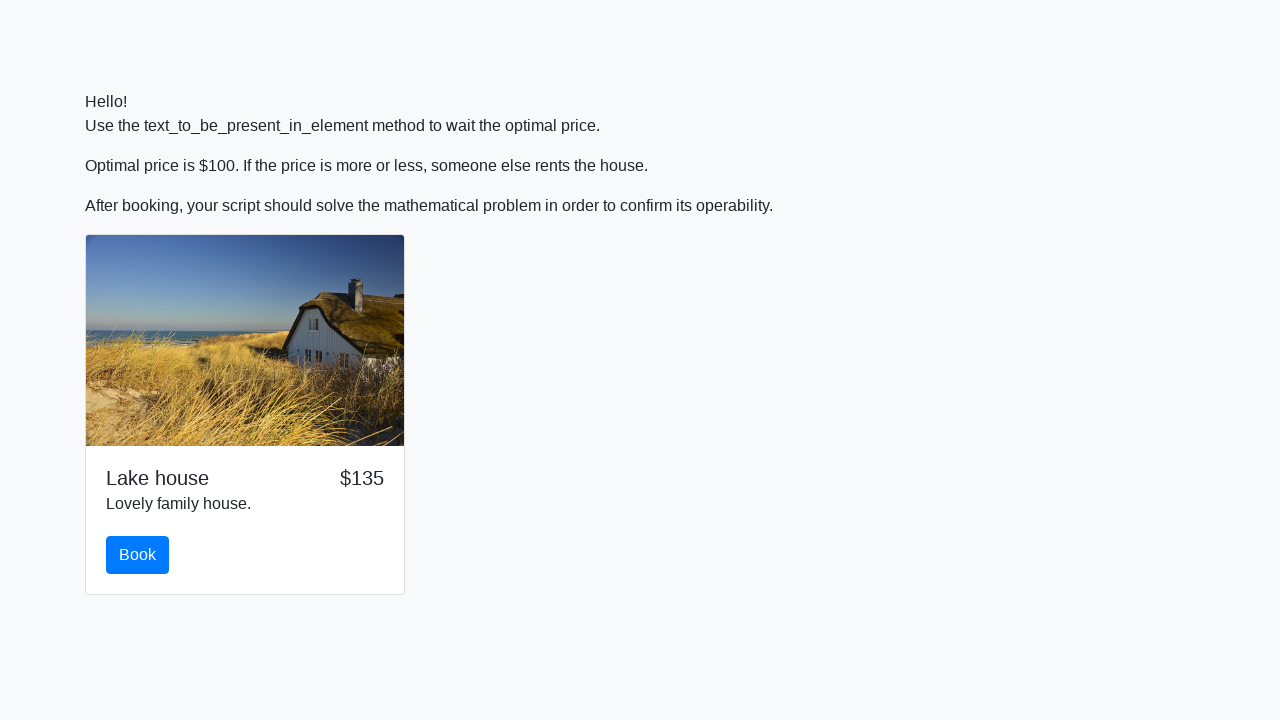

Waited for price element to show value 100
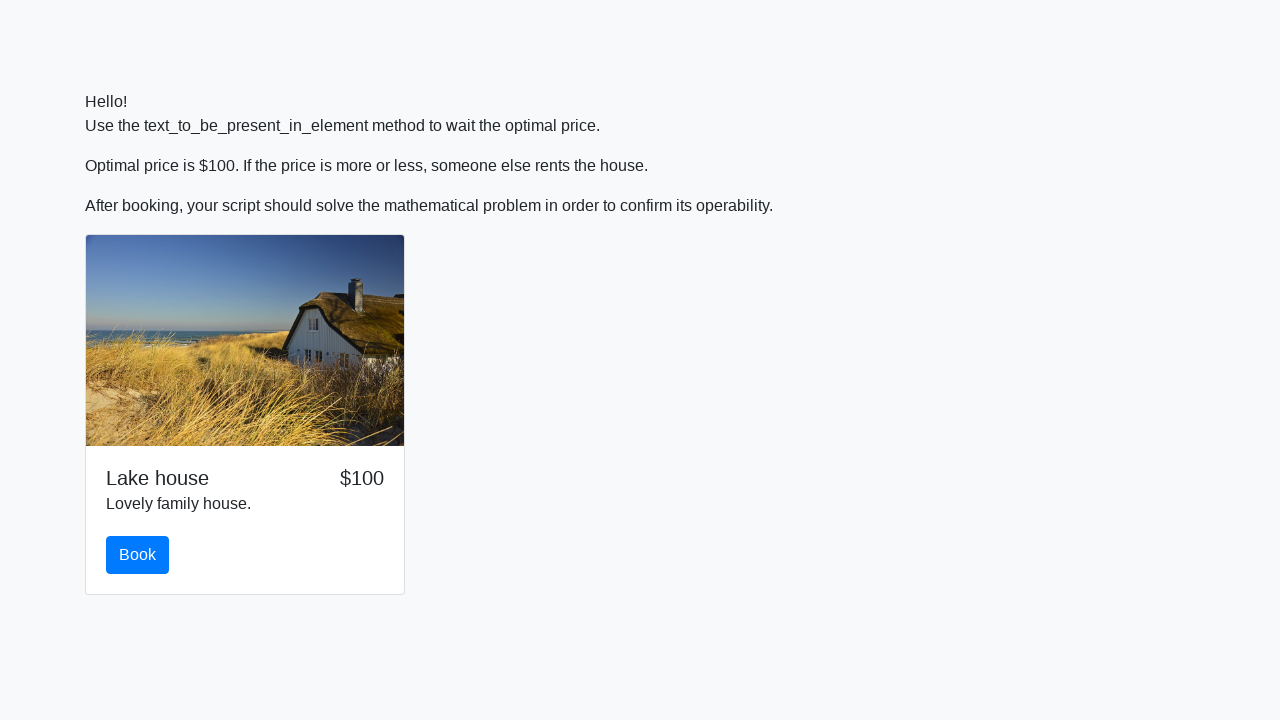

Clicked the book button at (138, 555) on #book
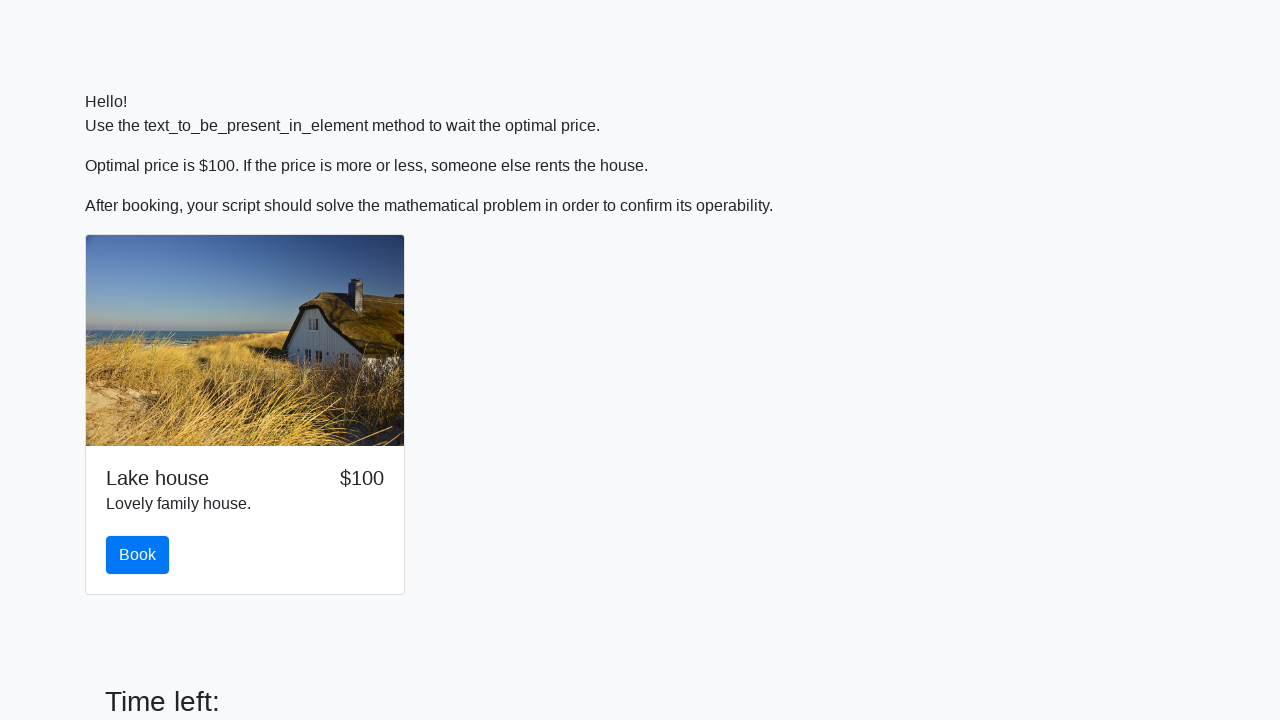

Retrieved input value for calculation
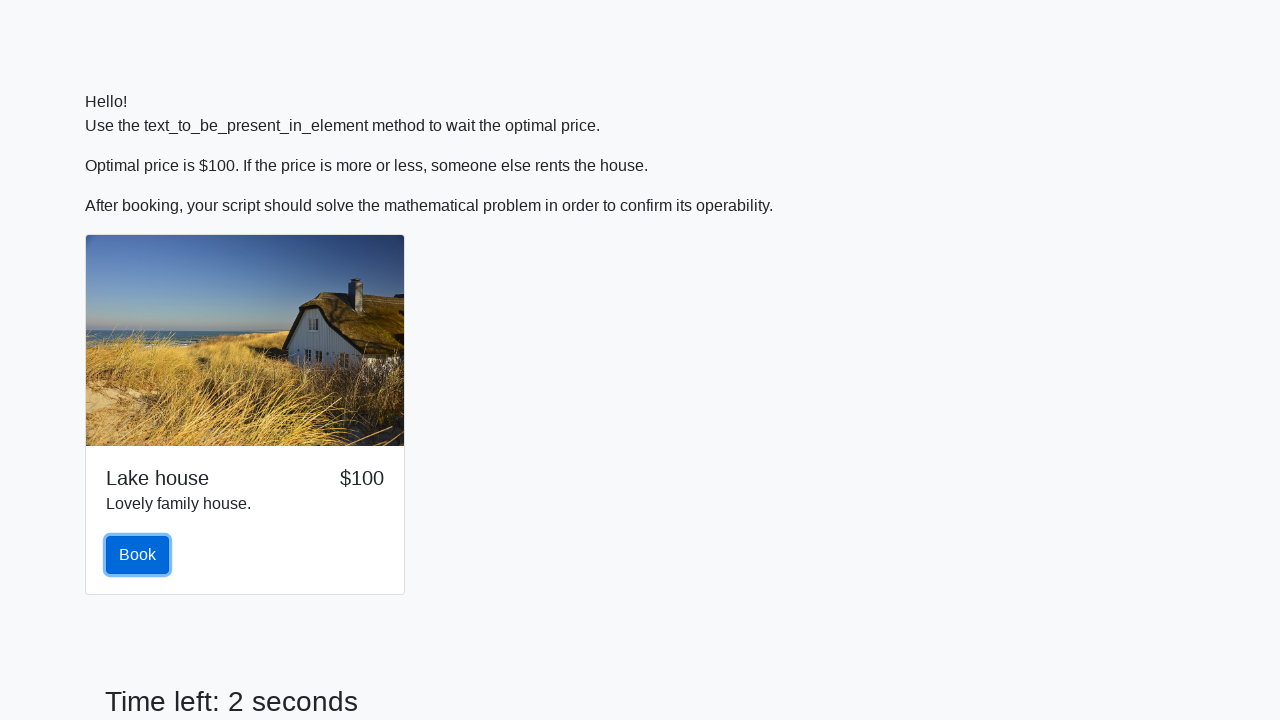

Calculated mathematical result using formula log(abs(12*sin(x)))
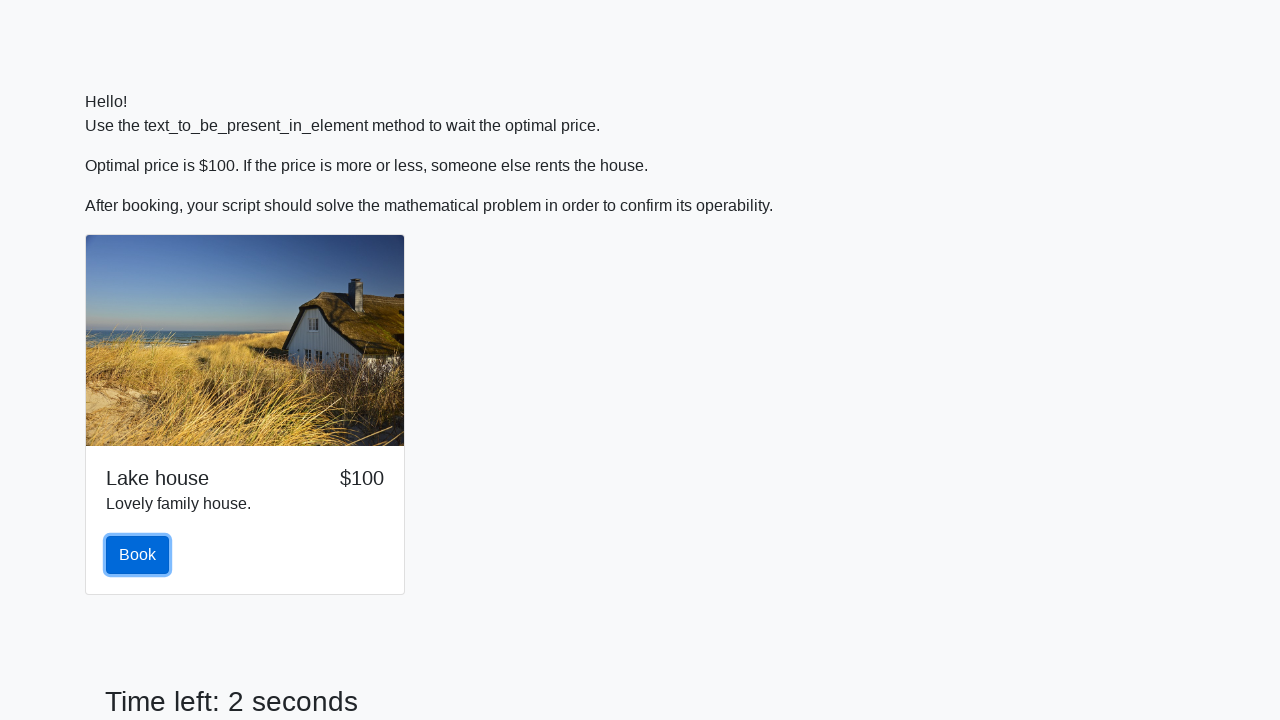

Scrolled down by 100 pixels
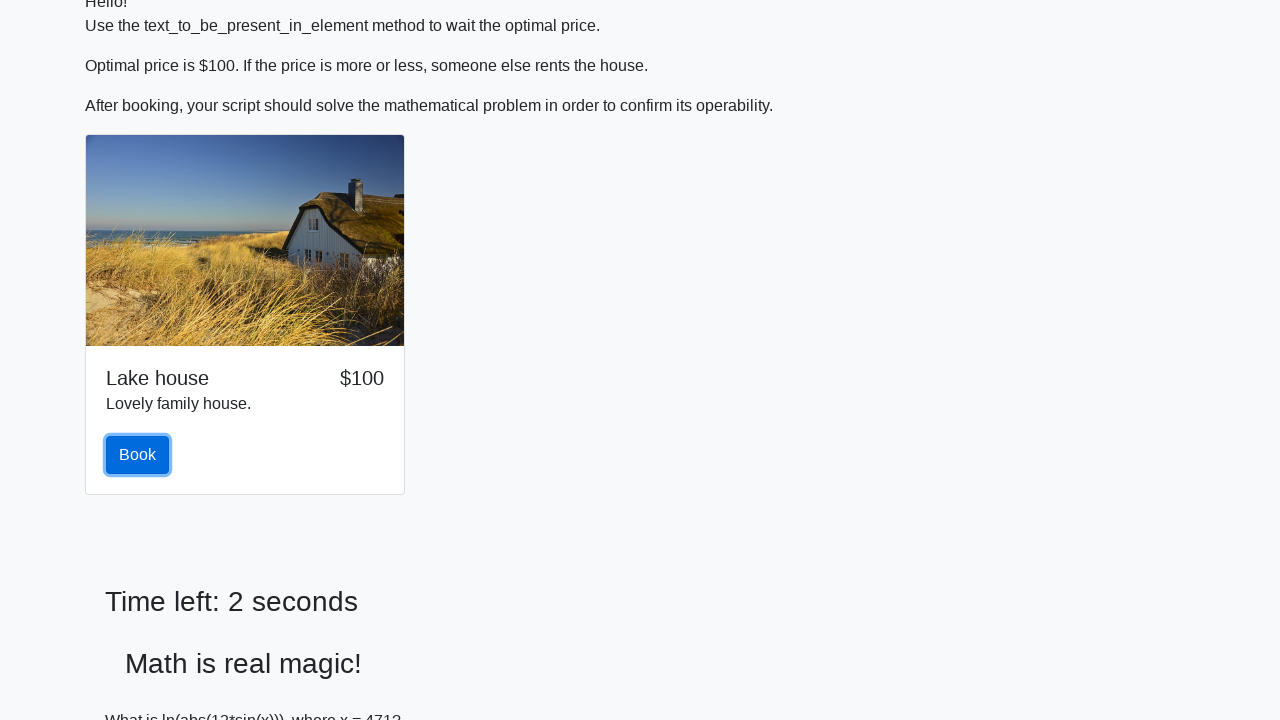

Filled answer field with calculated result on #answer
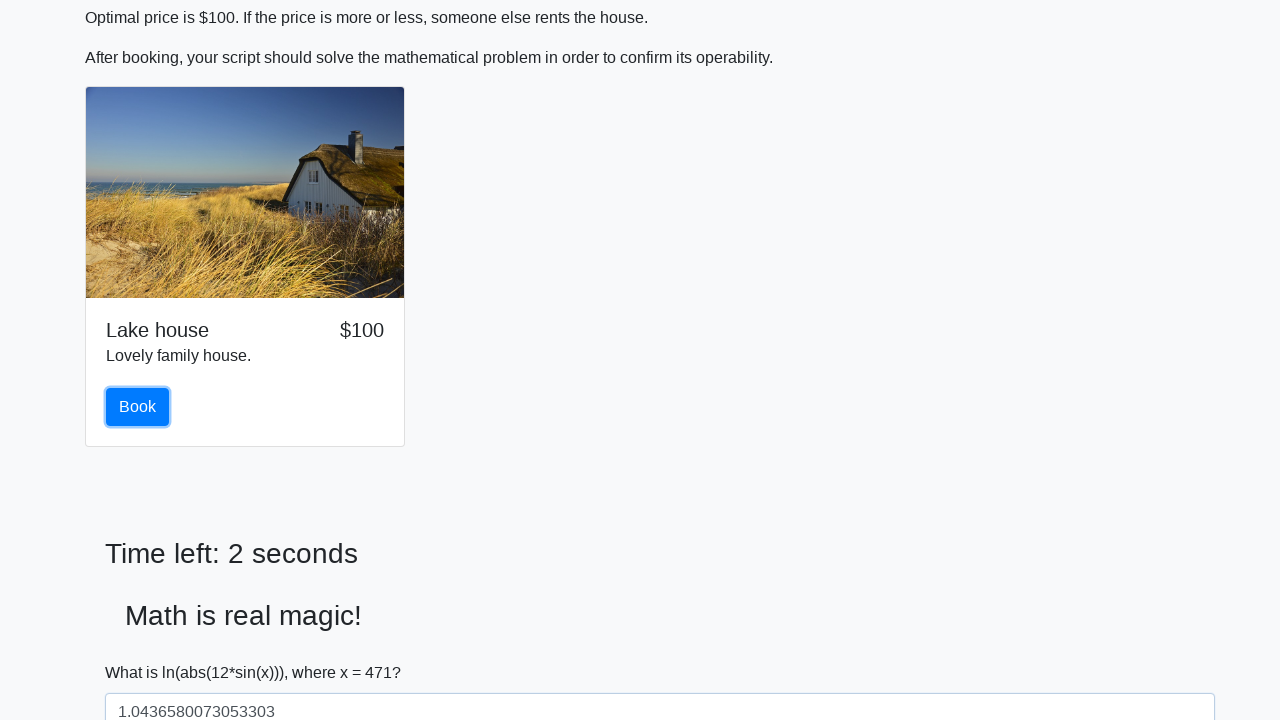

Clicked solve button to submit answer at (143, 651) on #solve
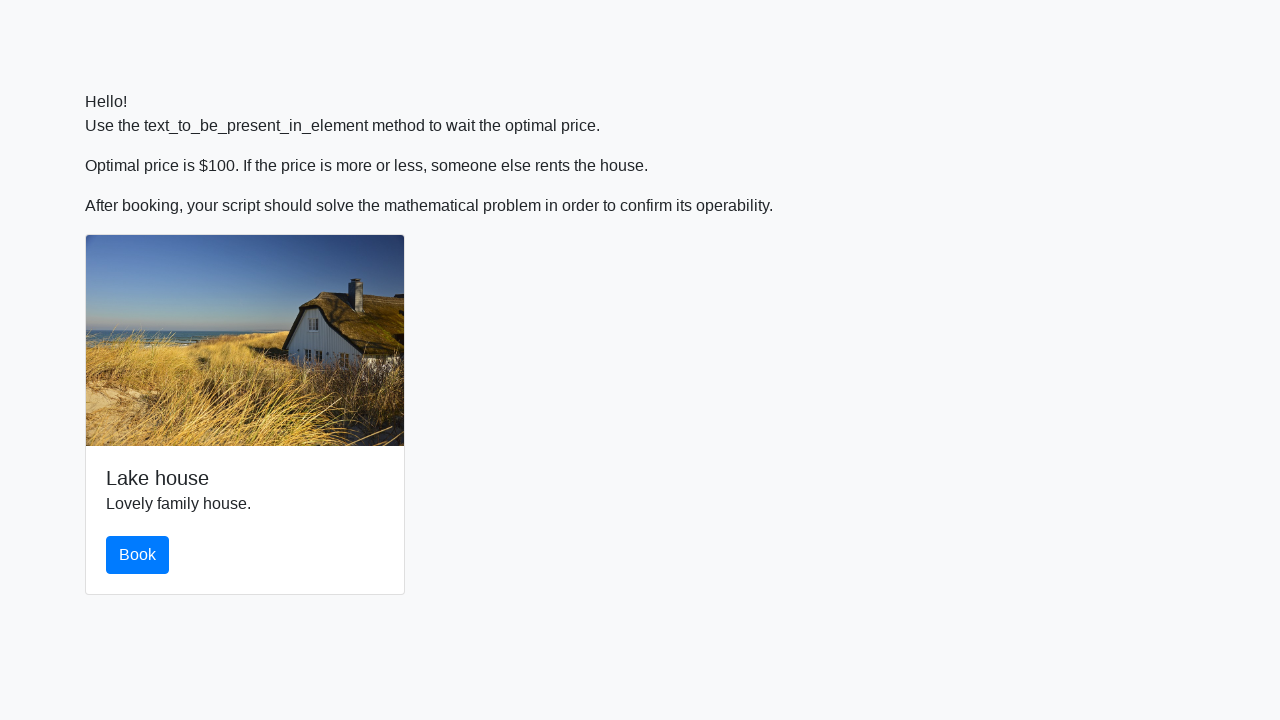

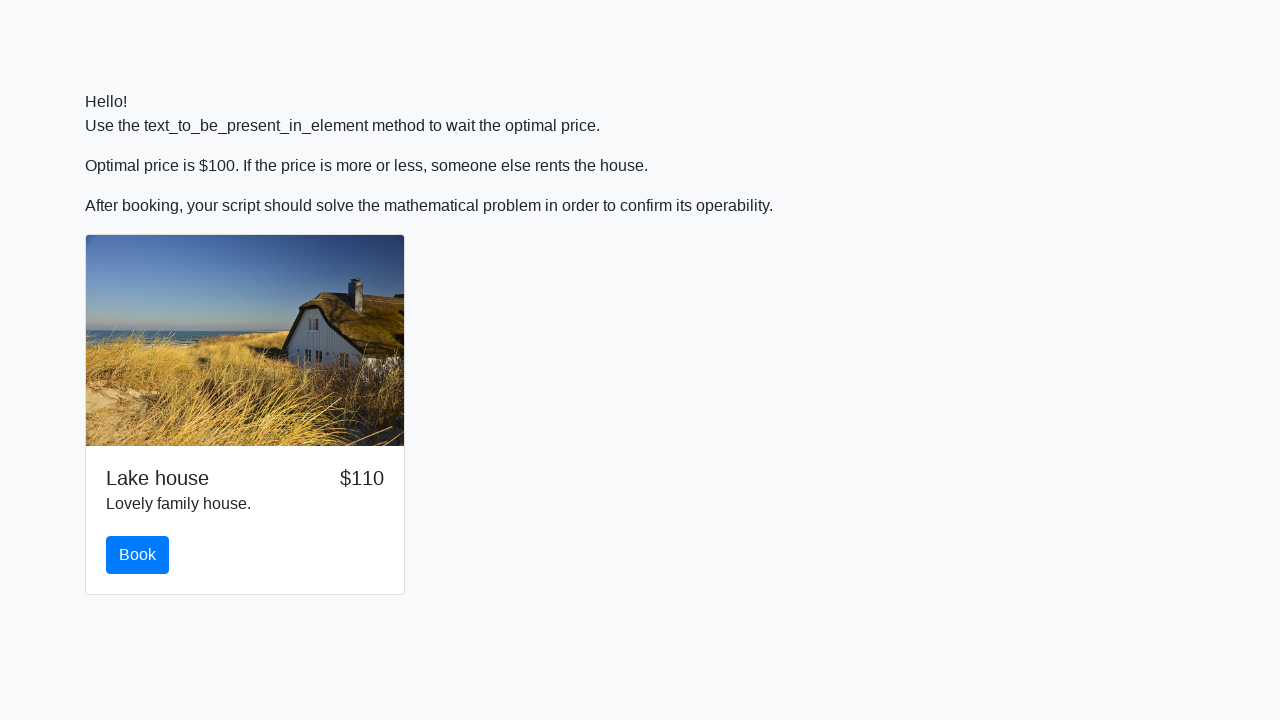